Tests contact form dropdown selections by selecting values from three different dropdown menus on the Telerik contact page

Starting URL: https://www.telerik.com/contact

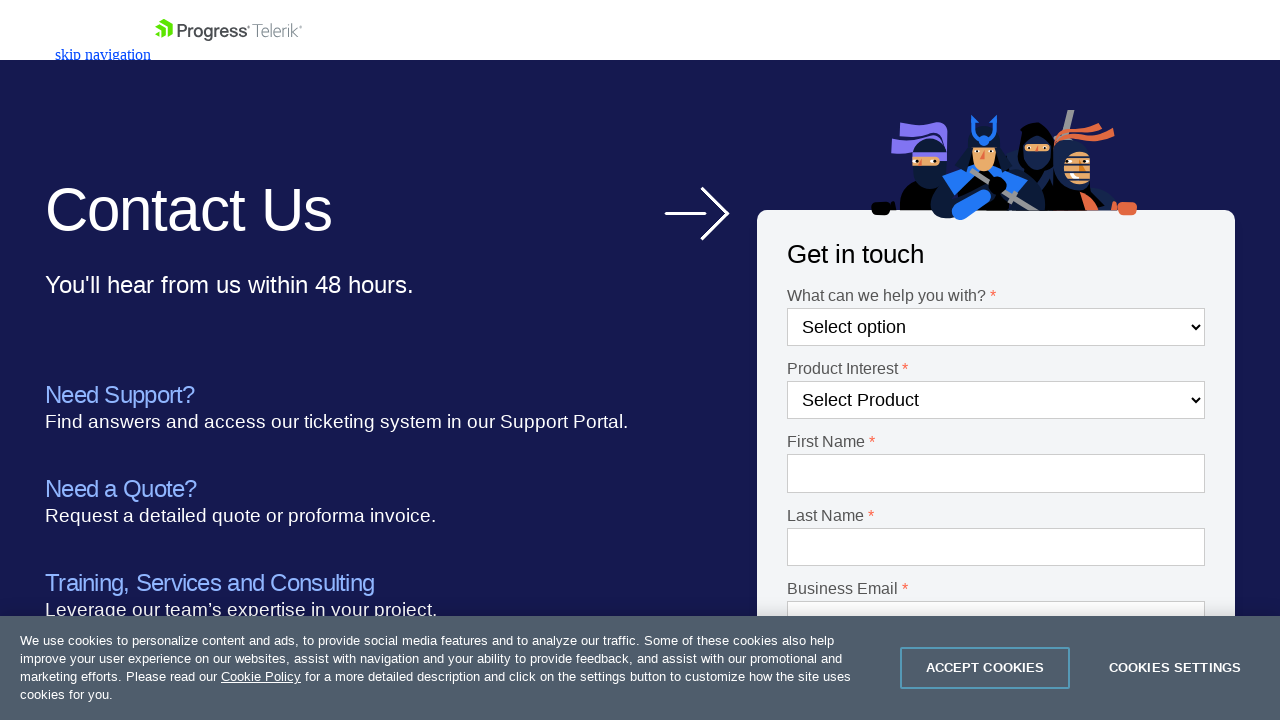

Selected 'General Inquiries' from first dropdown on #Dropdown-1
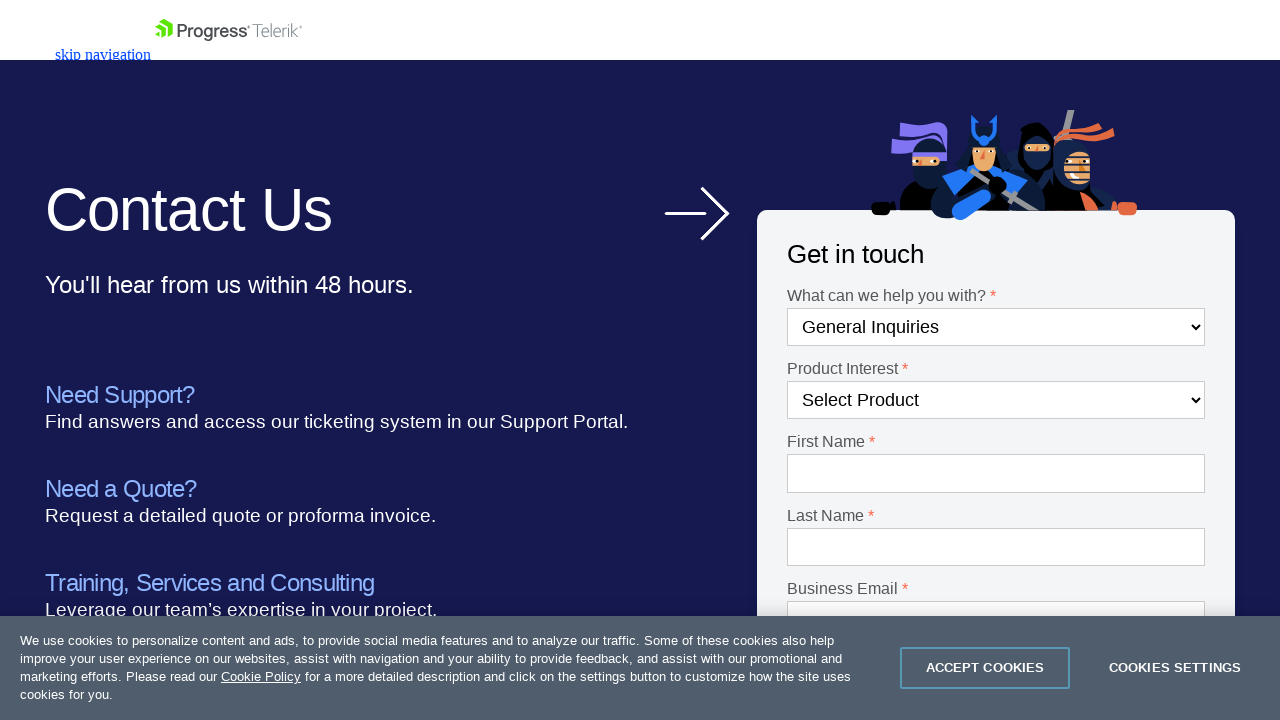

Selected option at index 10 from second dropdown on [name='DropdownListFieldController']
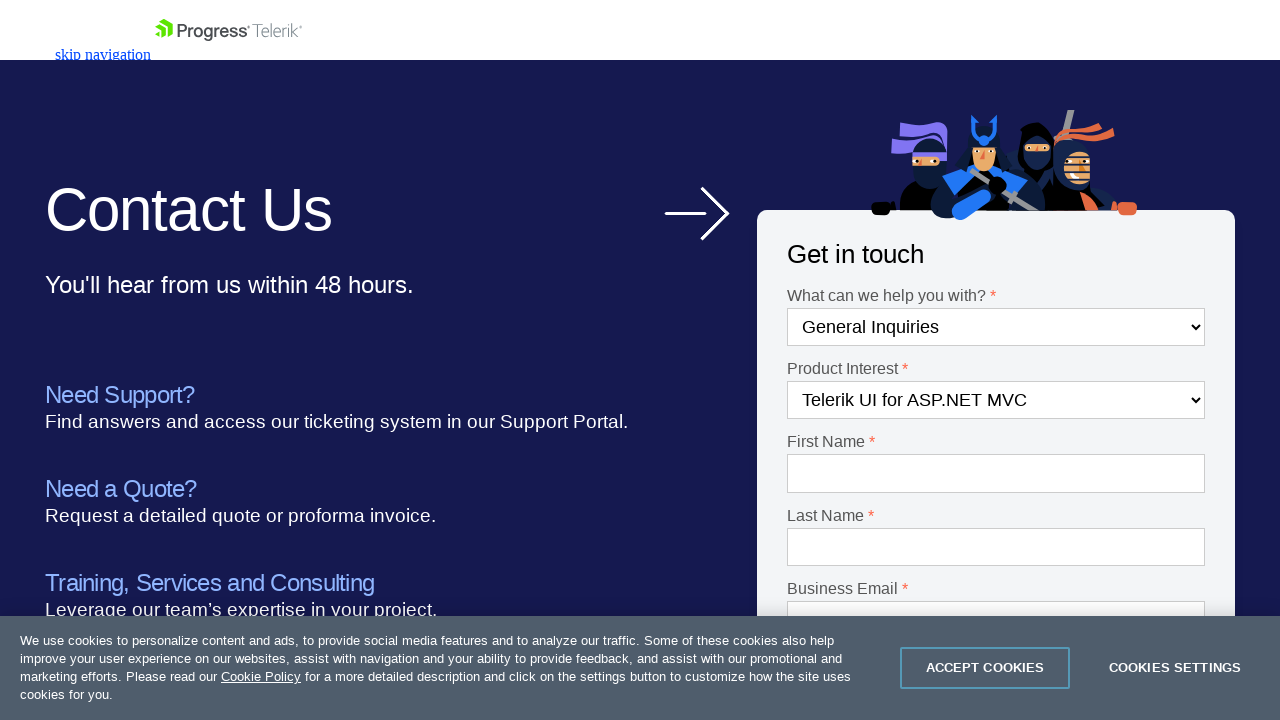

Selected 'Canada' from country dropdown on .js-country-field
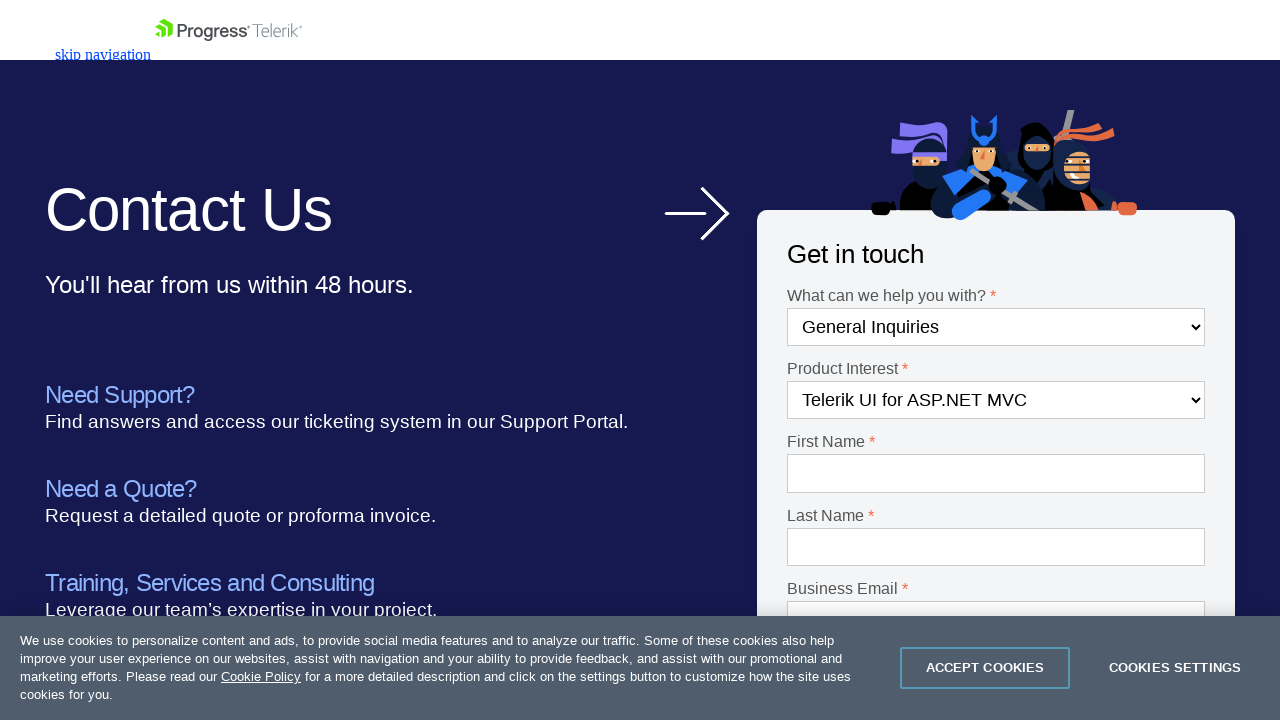

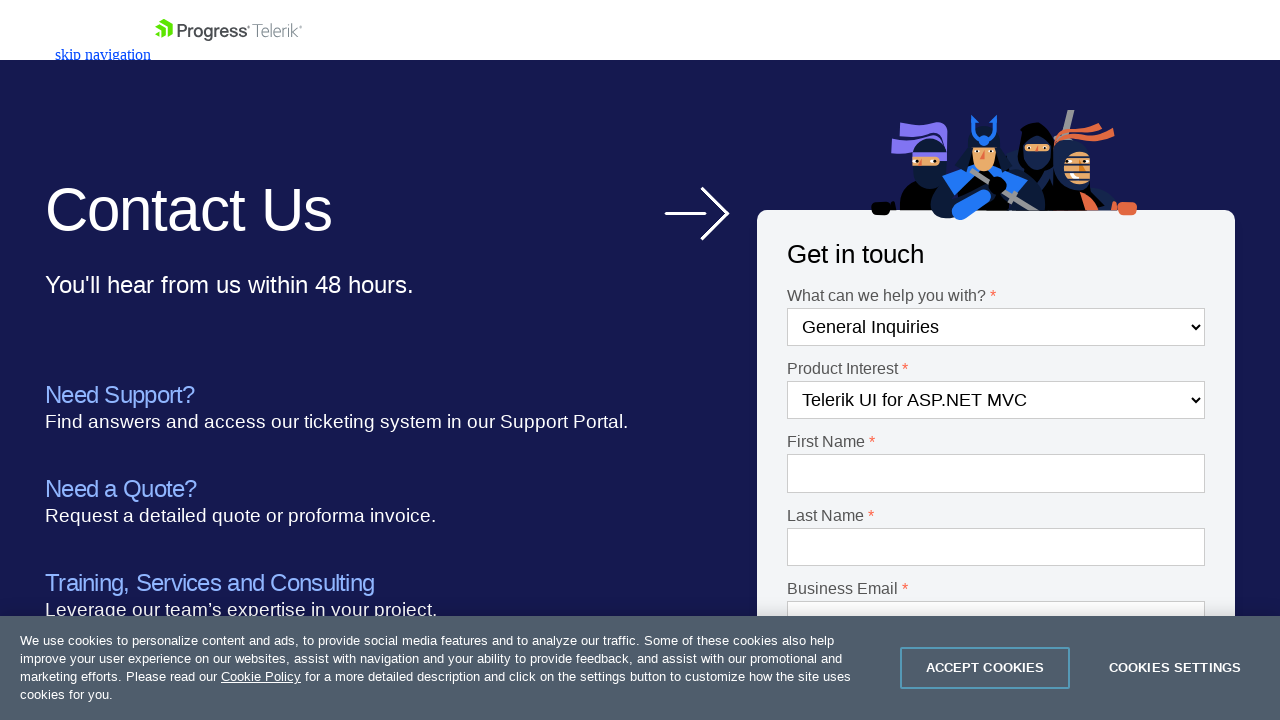